Navigates to the University of Manchester's masters courses listing page and verifies that the course list loads with course items displayed.

Starting URL: https://www.manchester.ac.uk/study/masters/courses/list/

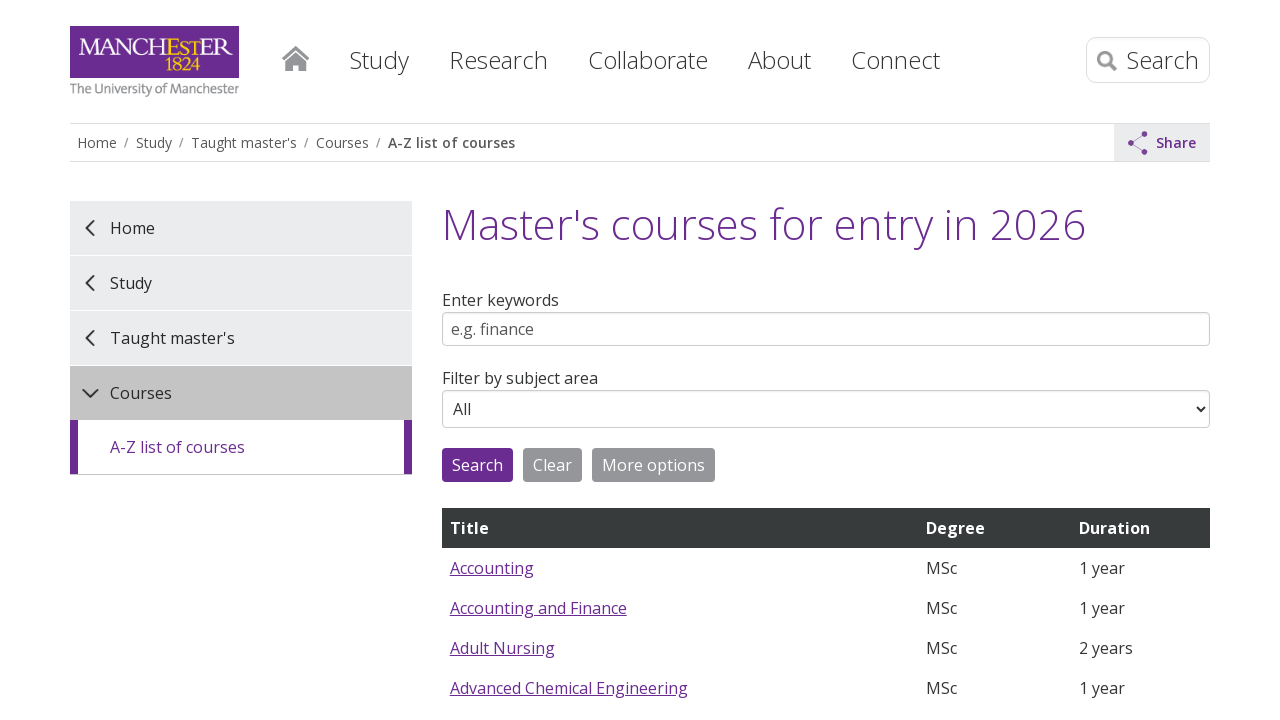

Navigated to University of Manchester masters courses listing page
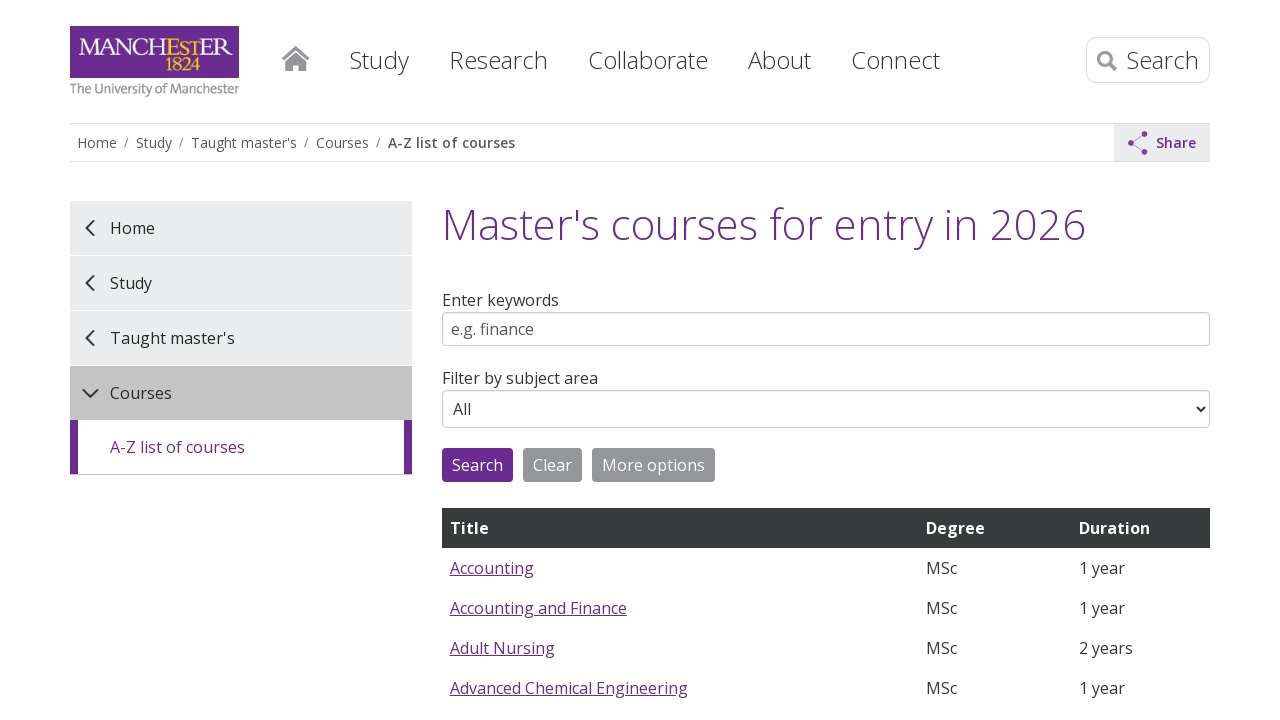

Course list container loaded
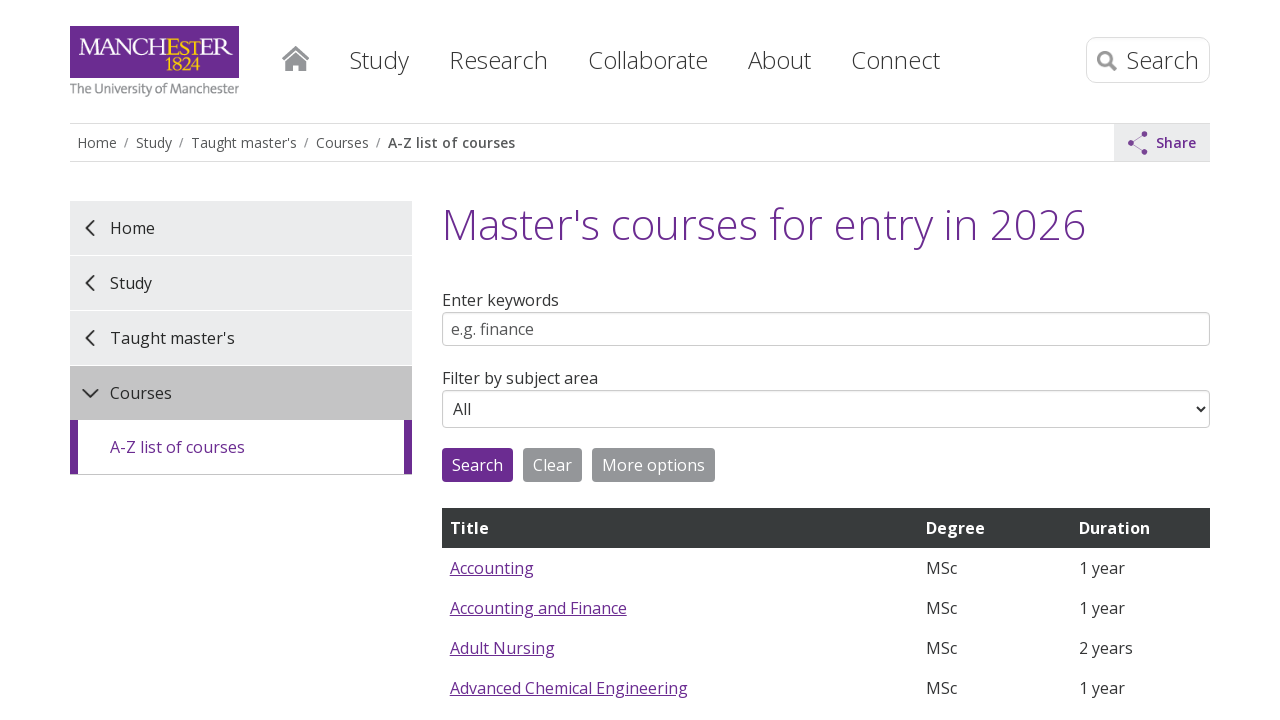

Course items verified to be present in the list
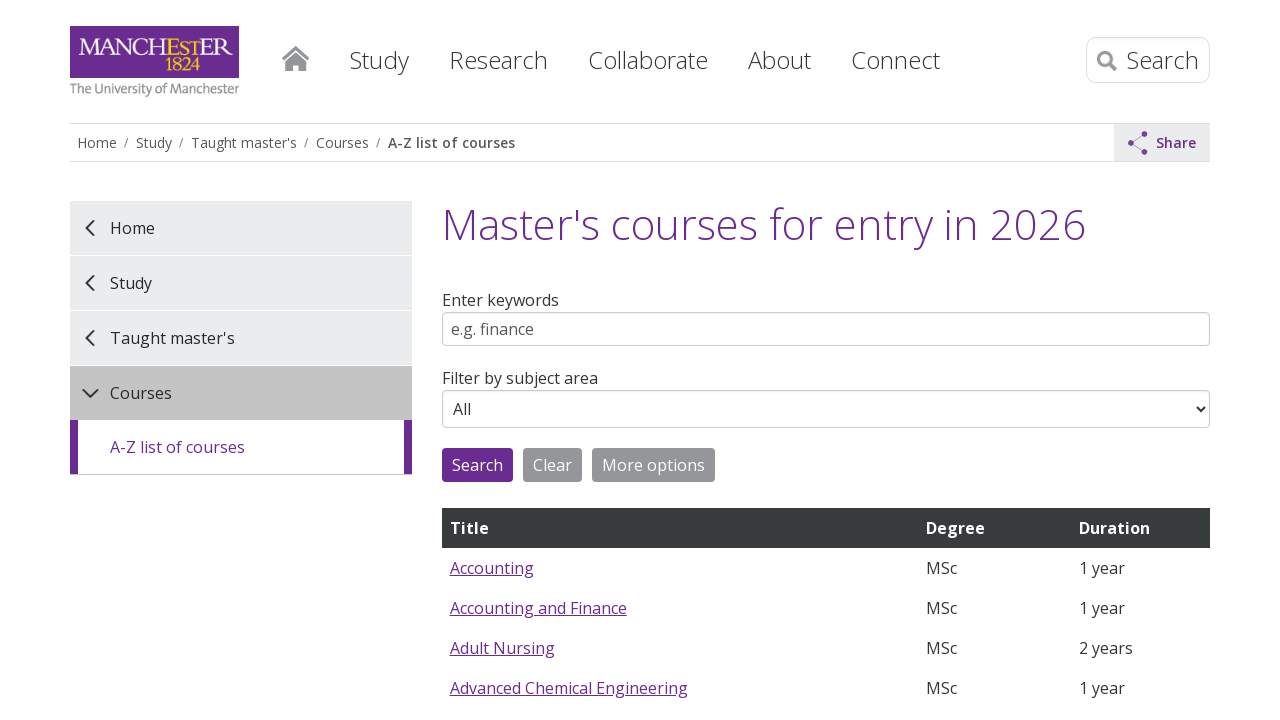

Course title links verified to be visible
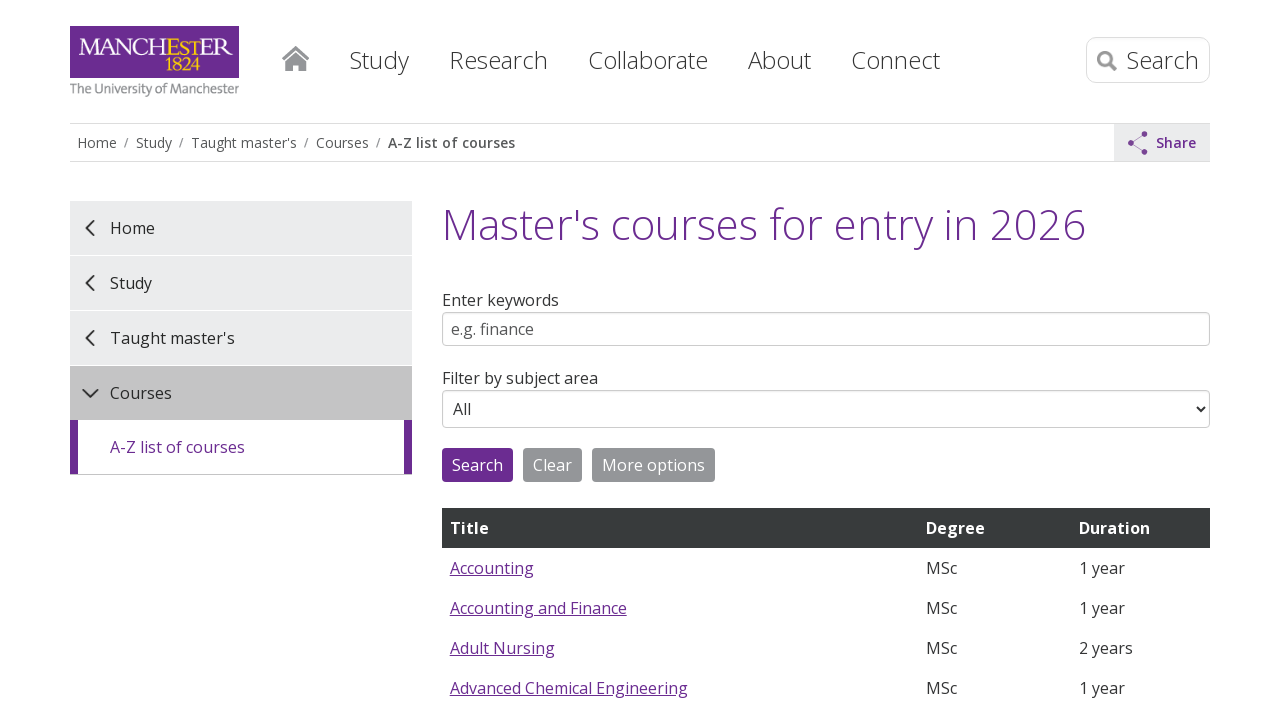

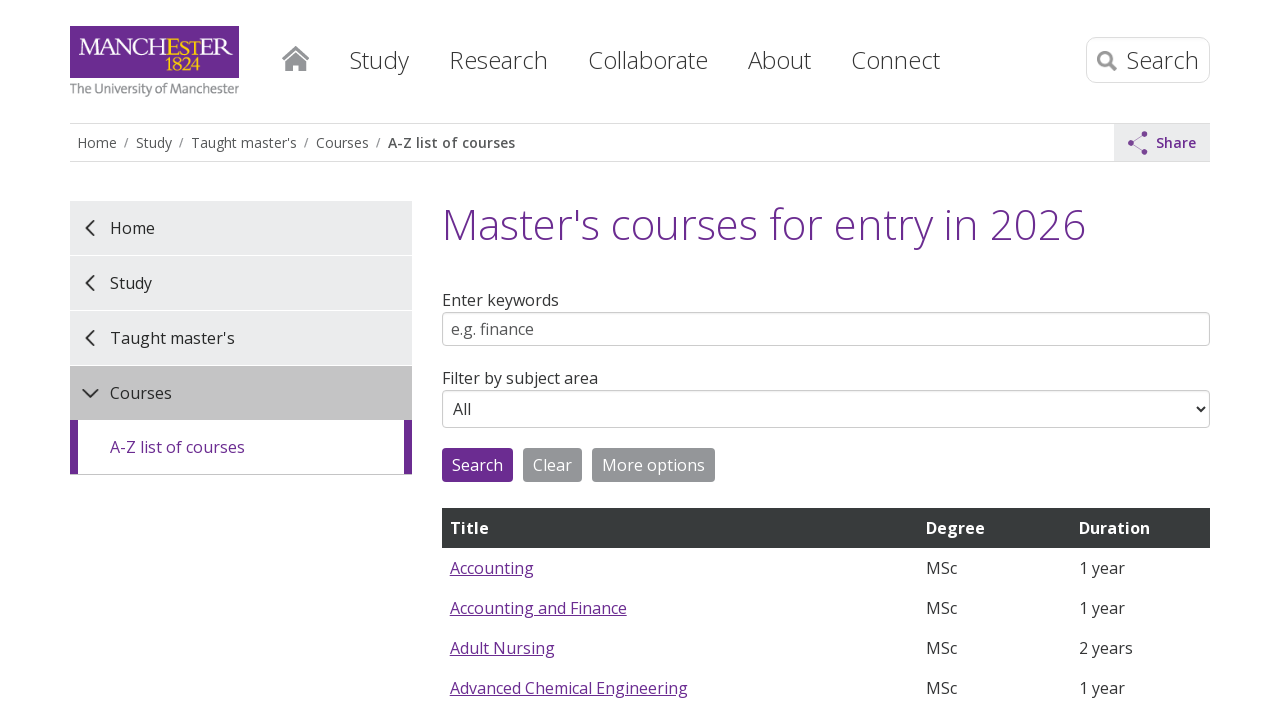